Tests that todo data persists after page reload

Starting URL: https://demo.playwright.dev/todomvc

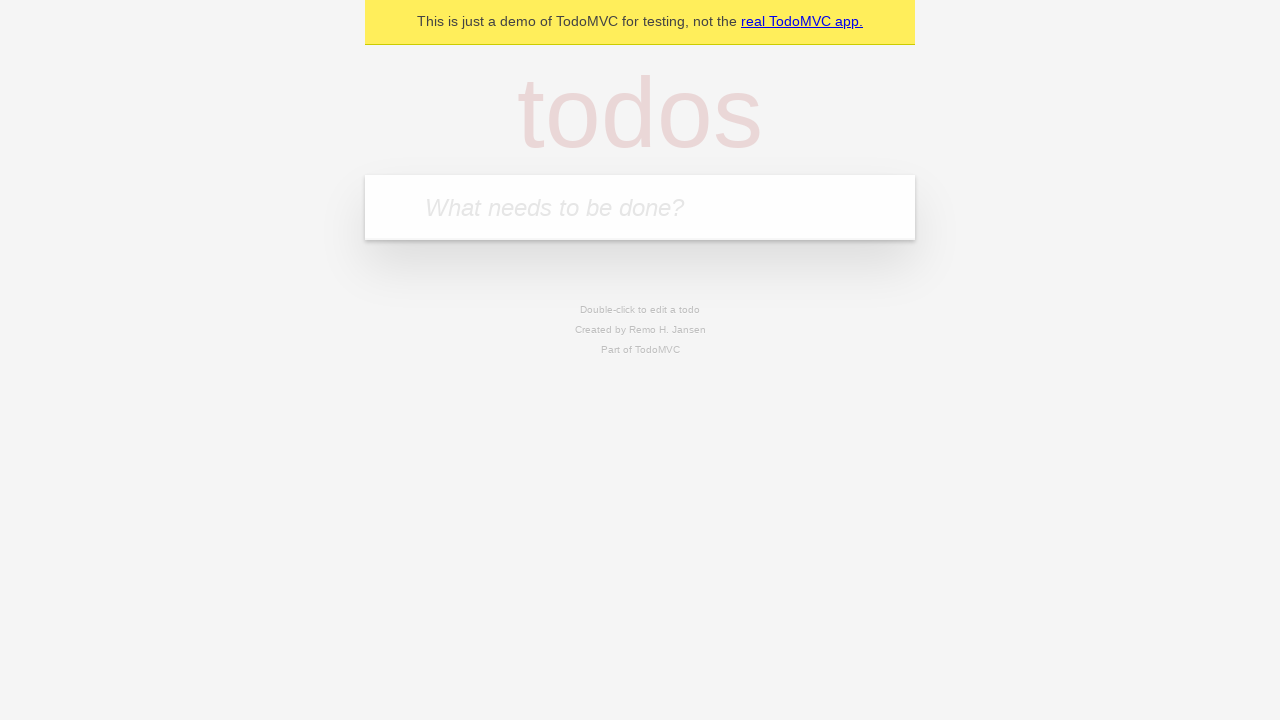

Filled todo input with 'buy some cheese' on internal:attr=[placeholder="What needs to be done?"i]
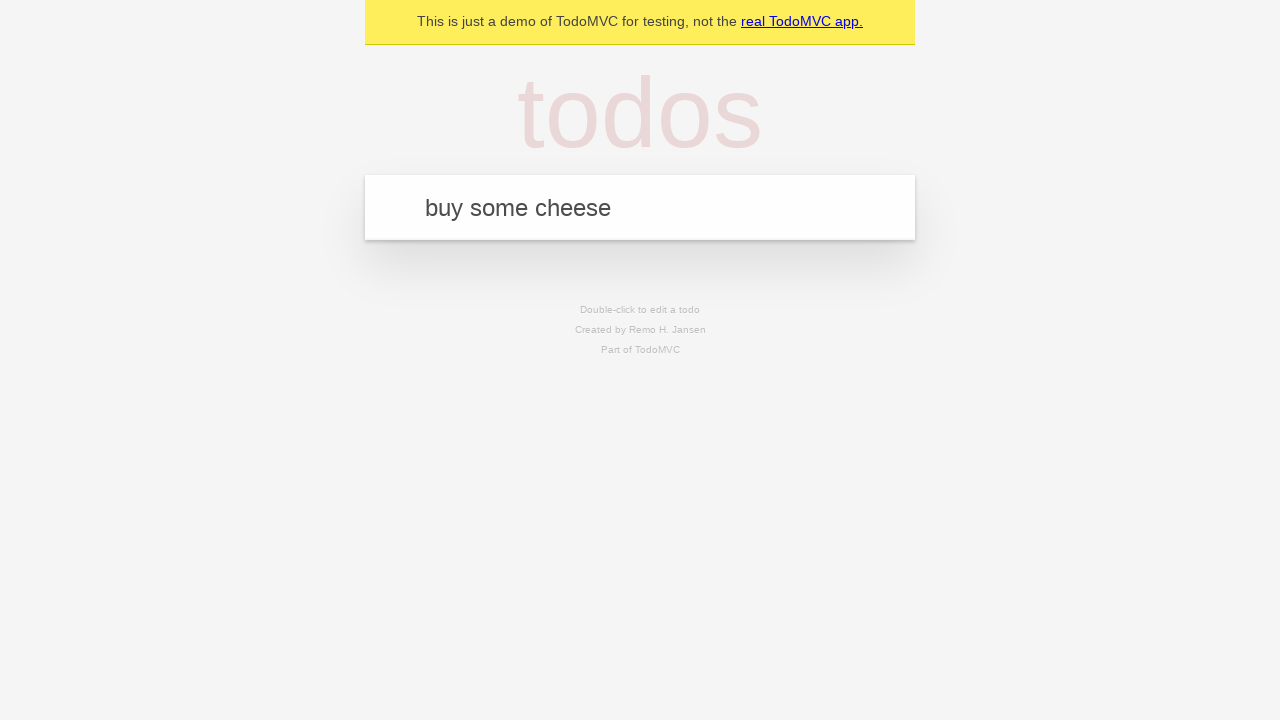

Pressed Enter to create todo 'buy some cheese' on internal:attr=[placeholder="What needs to be done?"i]
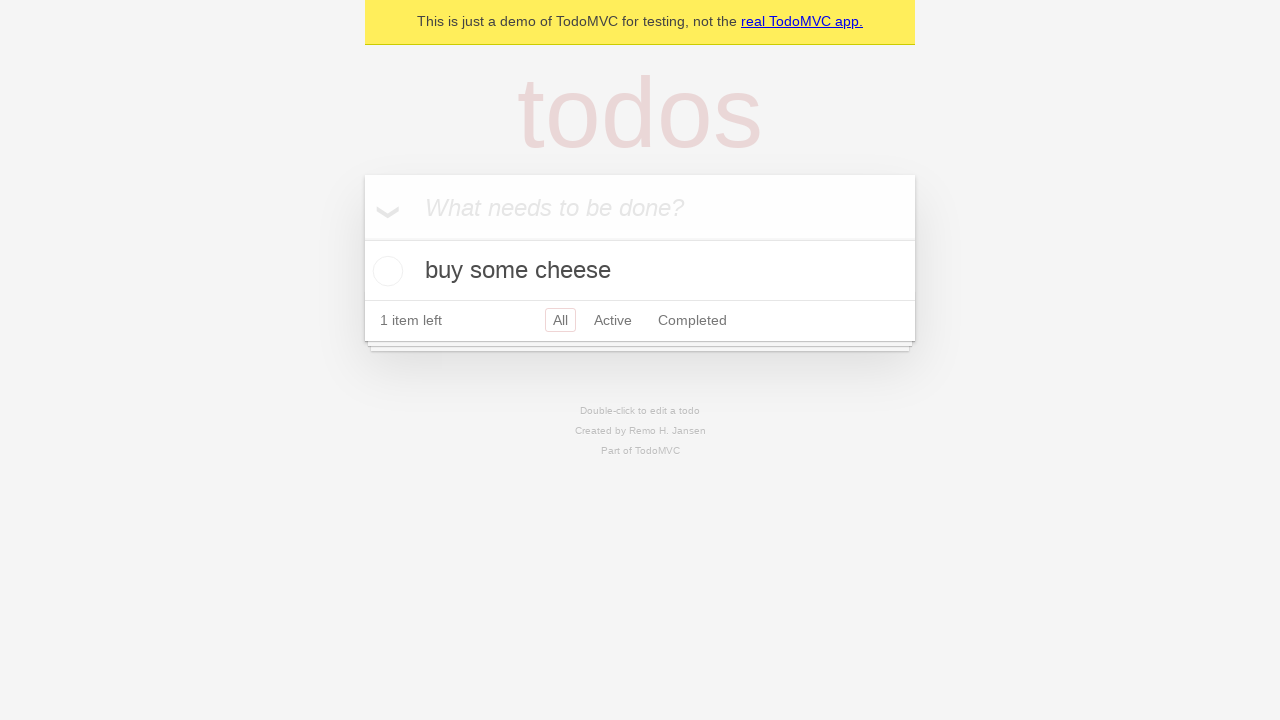

Filled todo input with 'feed the cat' on internal:attr=[placeholder="What needs to be done?"i]
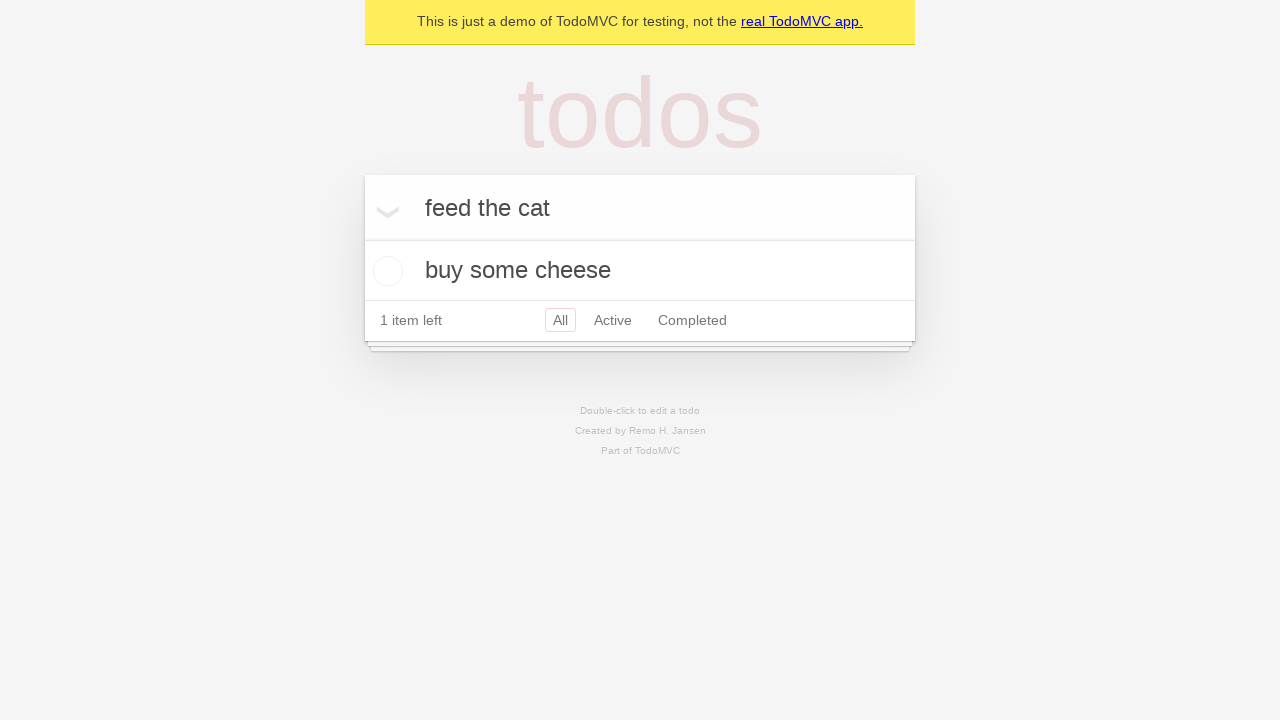

Pressed Enter to create todo 'feed the cat' on internal:attr=[placeholder="What needs to be done?"i]
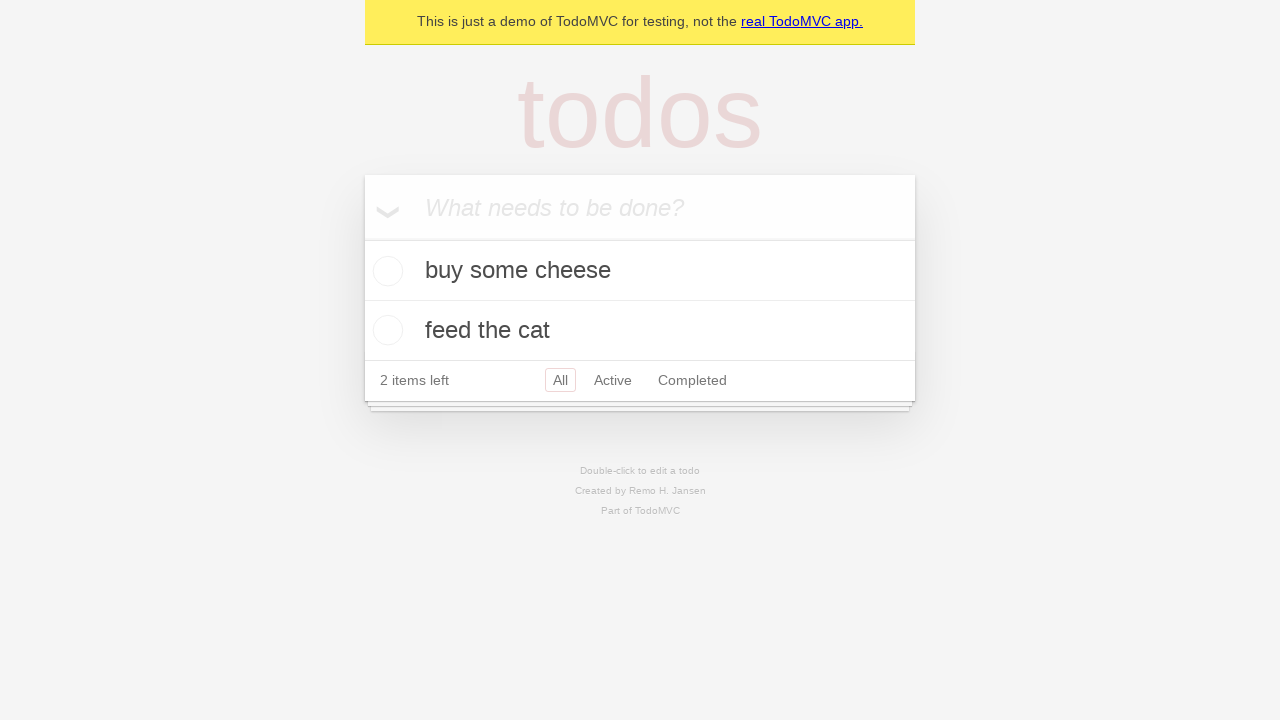

Waited for both todo items to appear
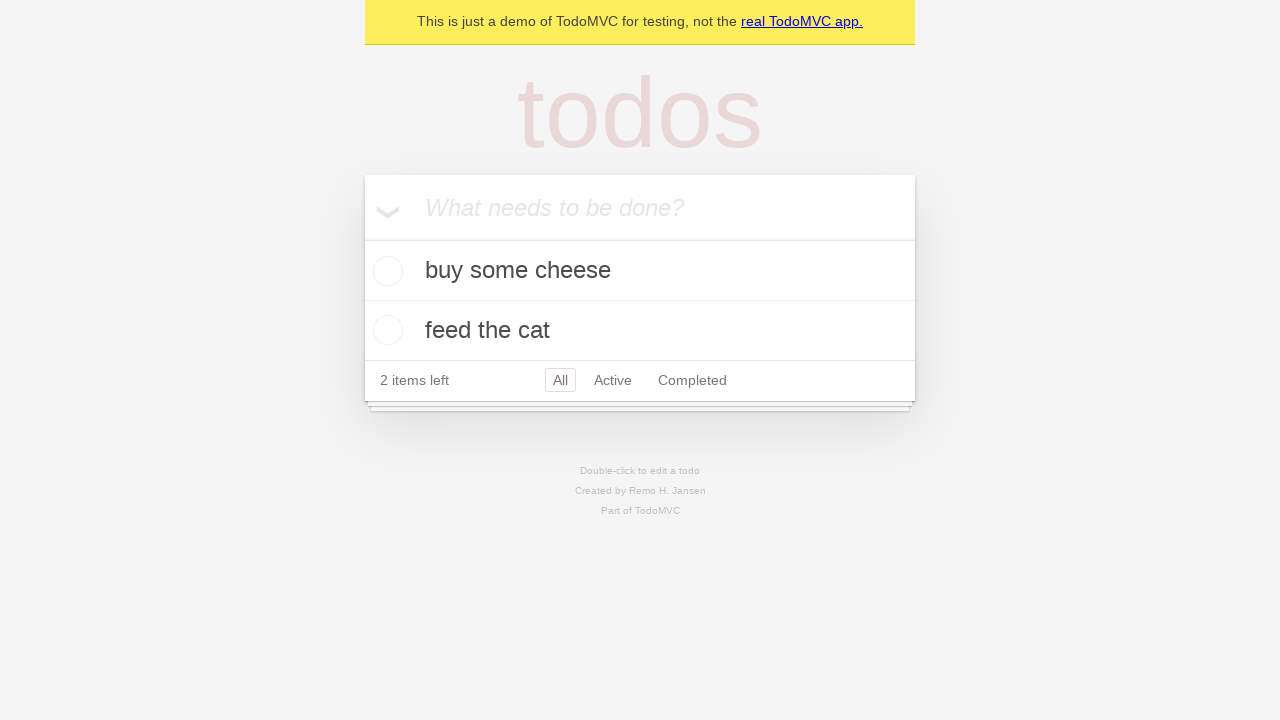

Located all todo items
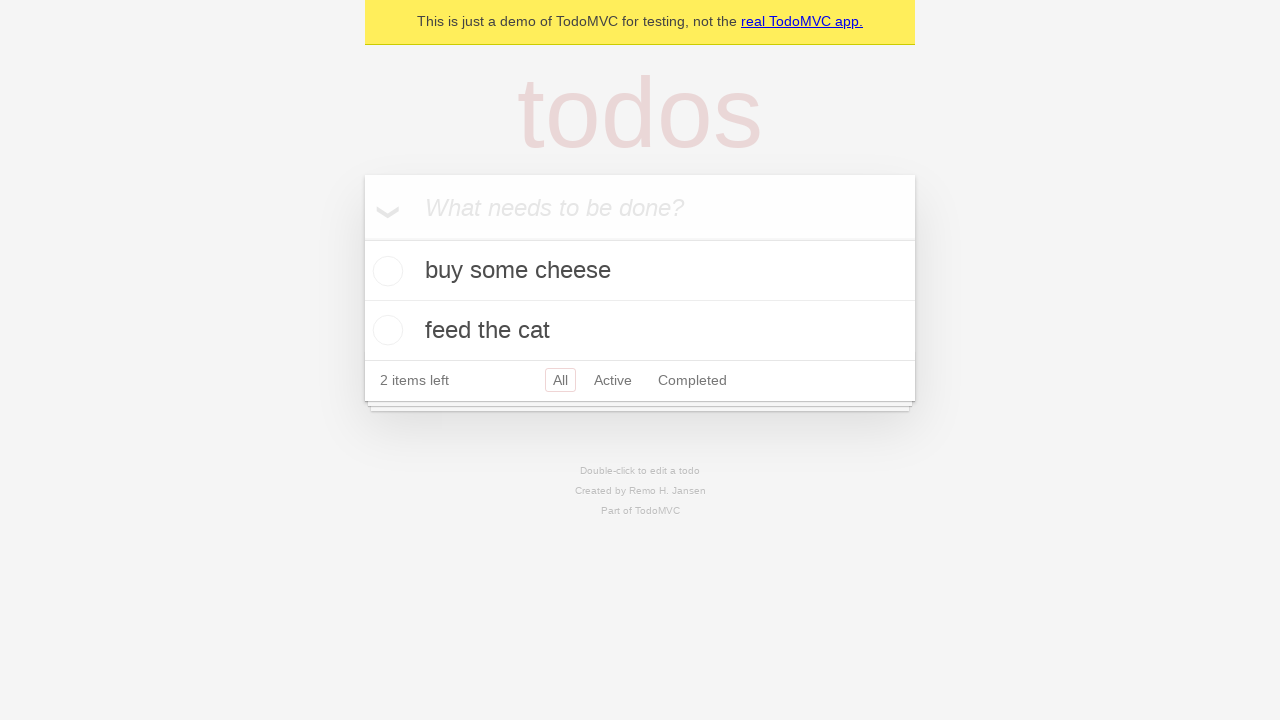

Located checkbox for first todo
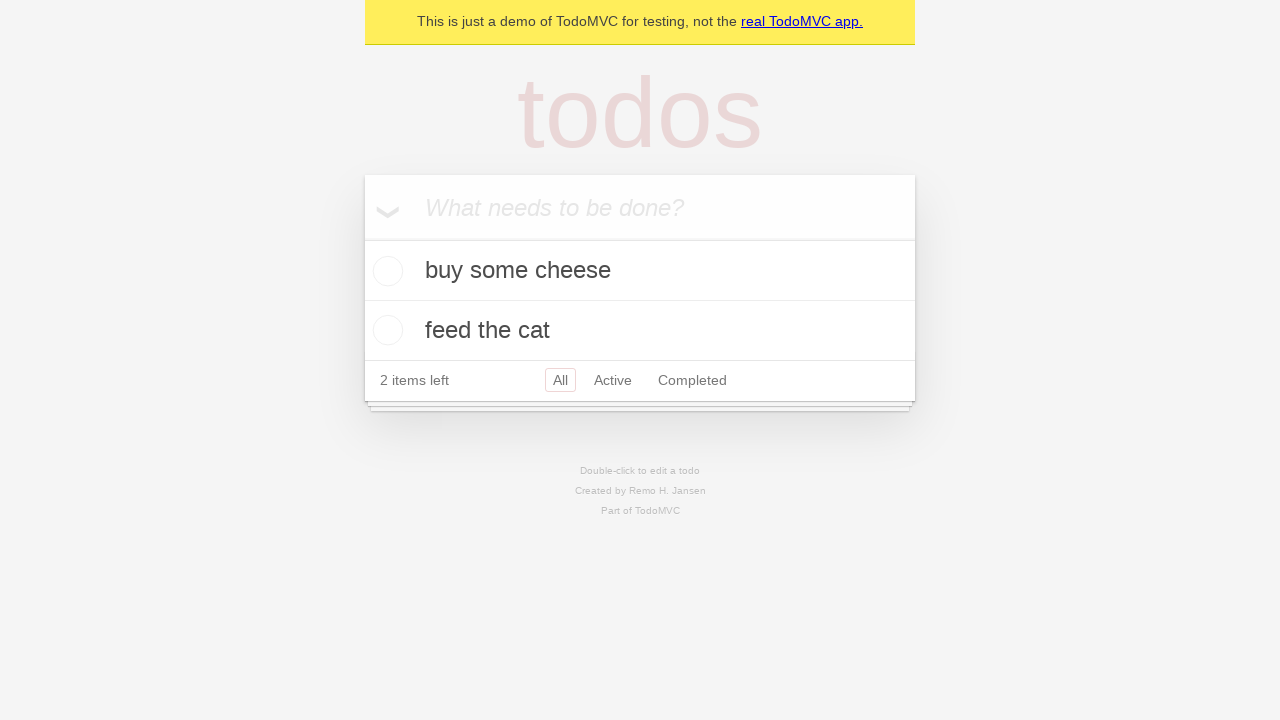

Checked the first todo item at (385, 271) on internal:testid=[data-testid="todo-item"s] >> nth=0 >> internal:role=checkbox
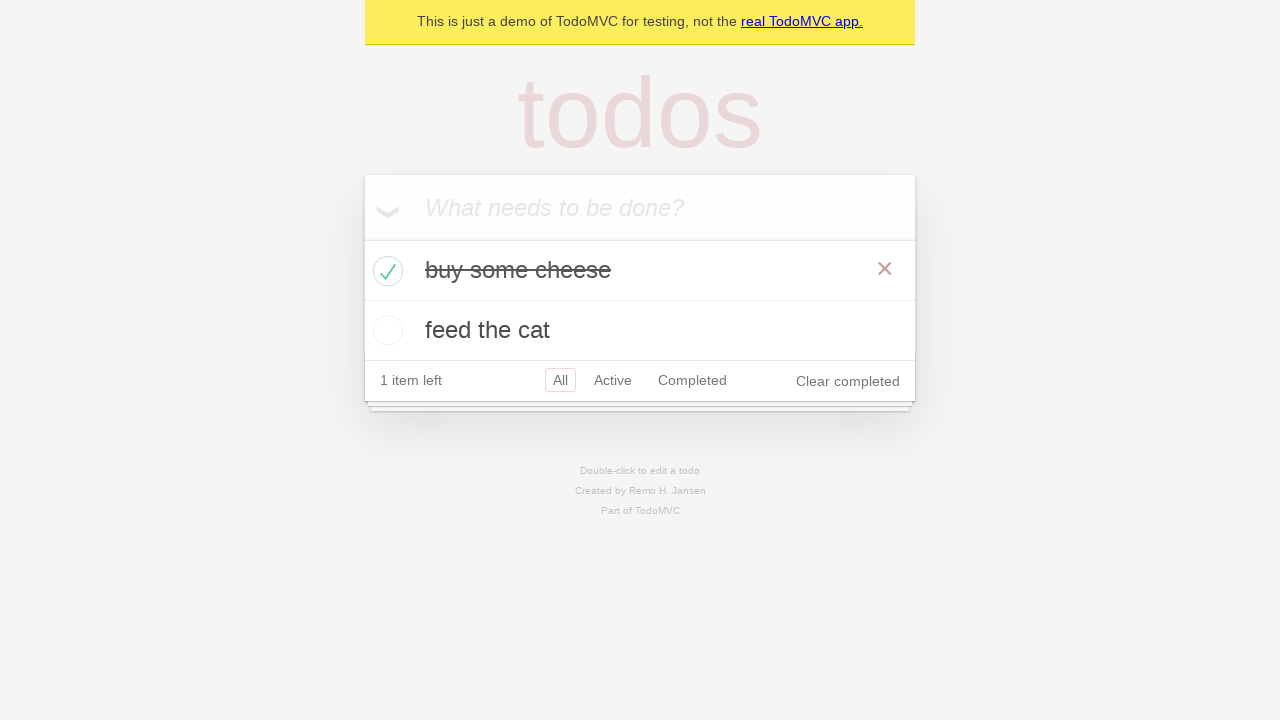

Reloaded the page to test data persistence
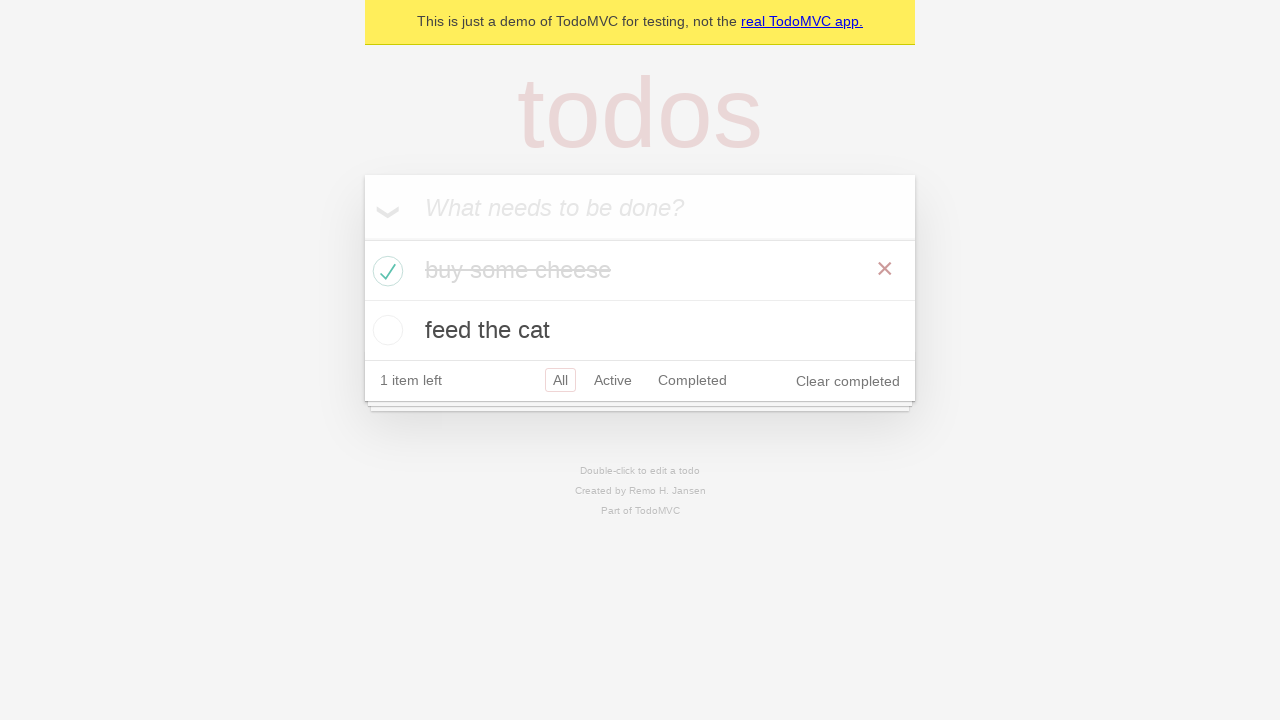

Verified both todo items persisted after page reload
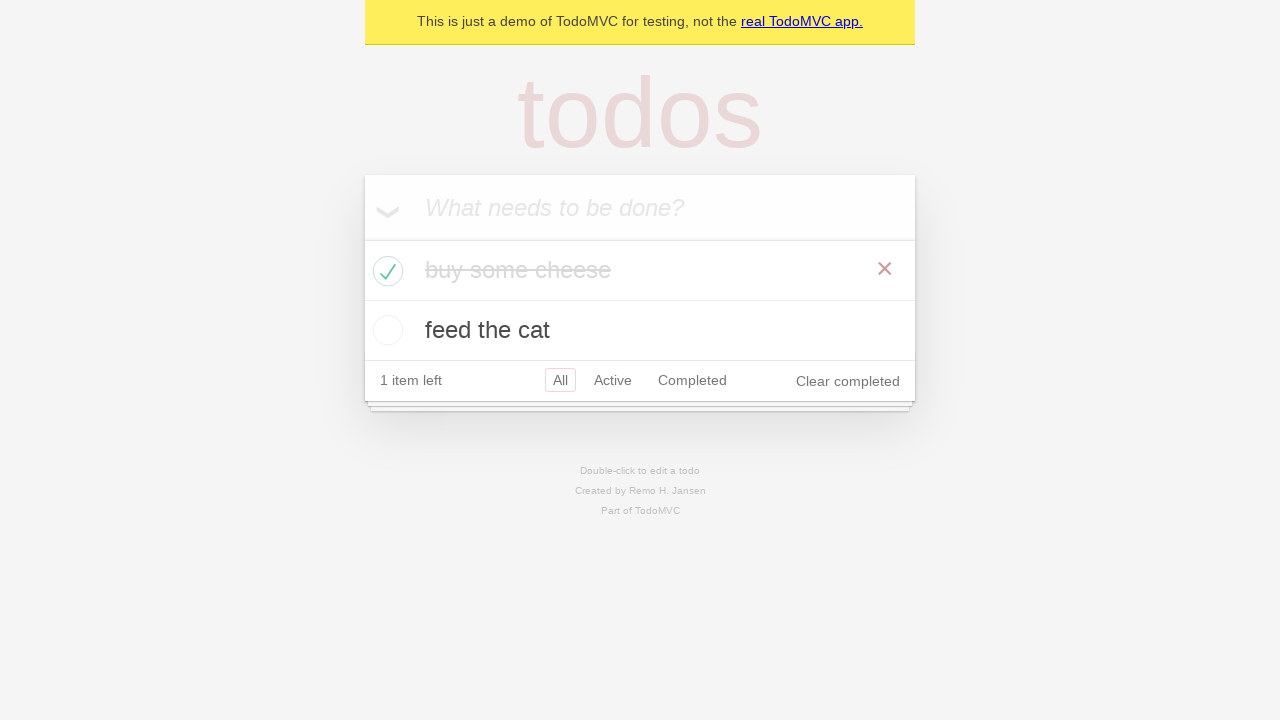

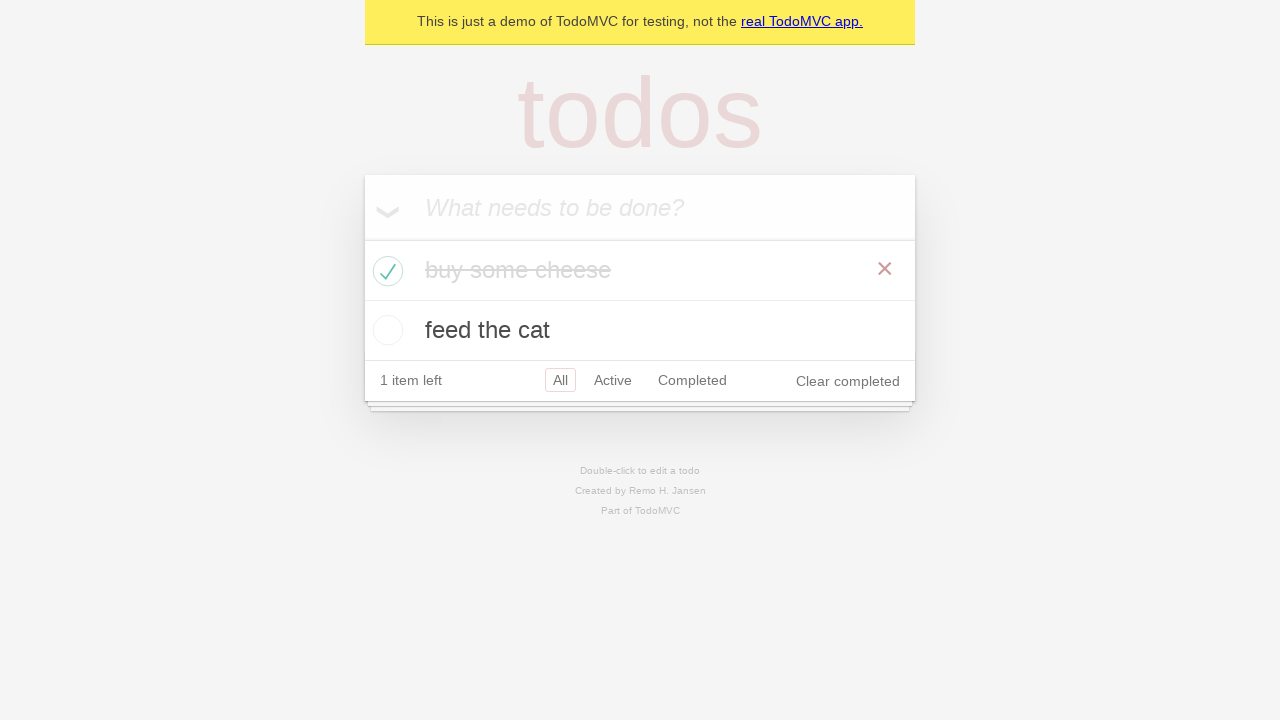